Tests basic browser navigation functionality including navigating between pages, using back/forward buttons, and refreshing the page on Rahul Shetty Academy website

Starting URL: https://rahulshettyacademy.com/

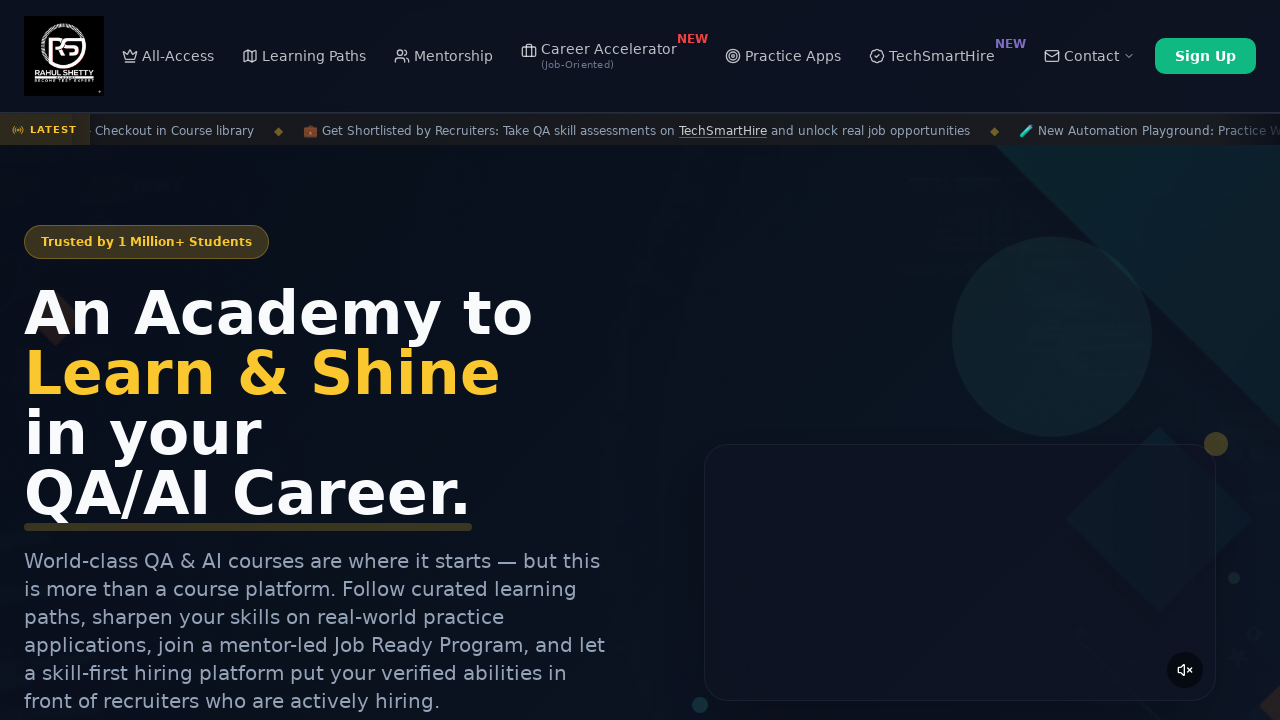

Navigated to Rahul Shetty Academy Selenium Practice page
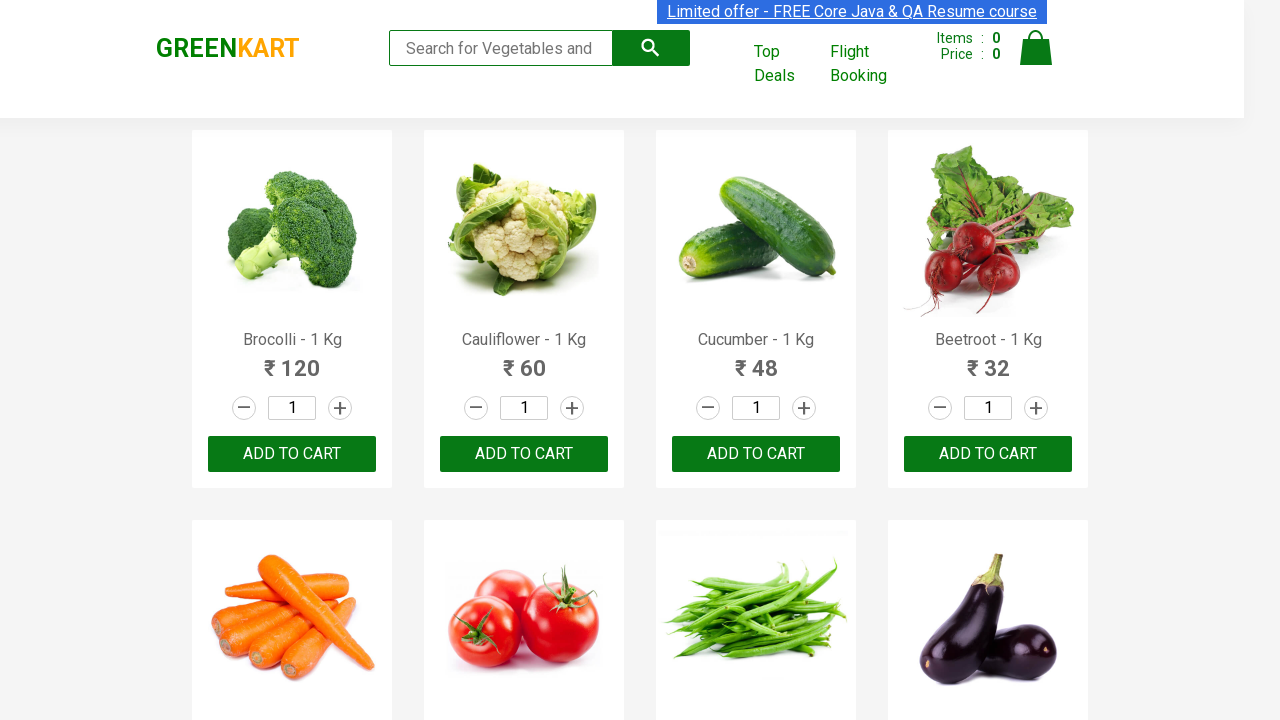

Navigated back to previous page using back button
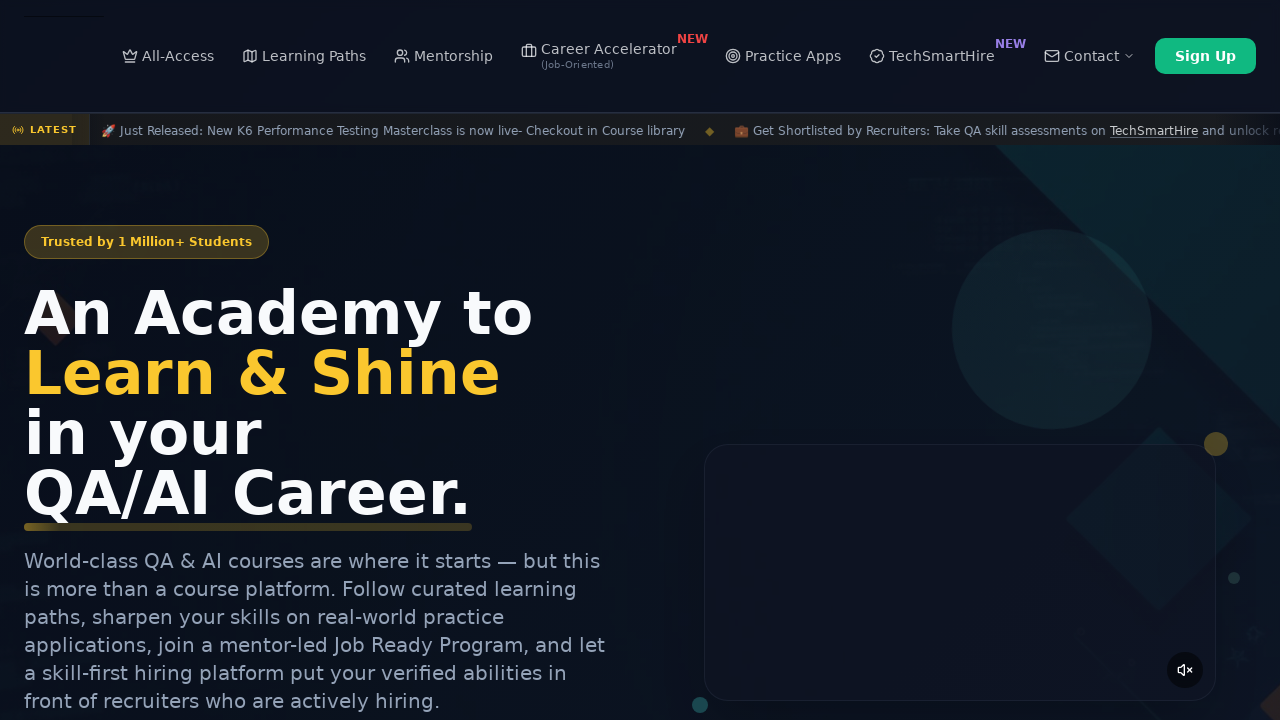

Navigated forward to Selenium Practice page using forward button
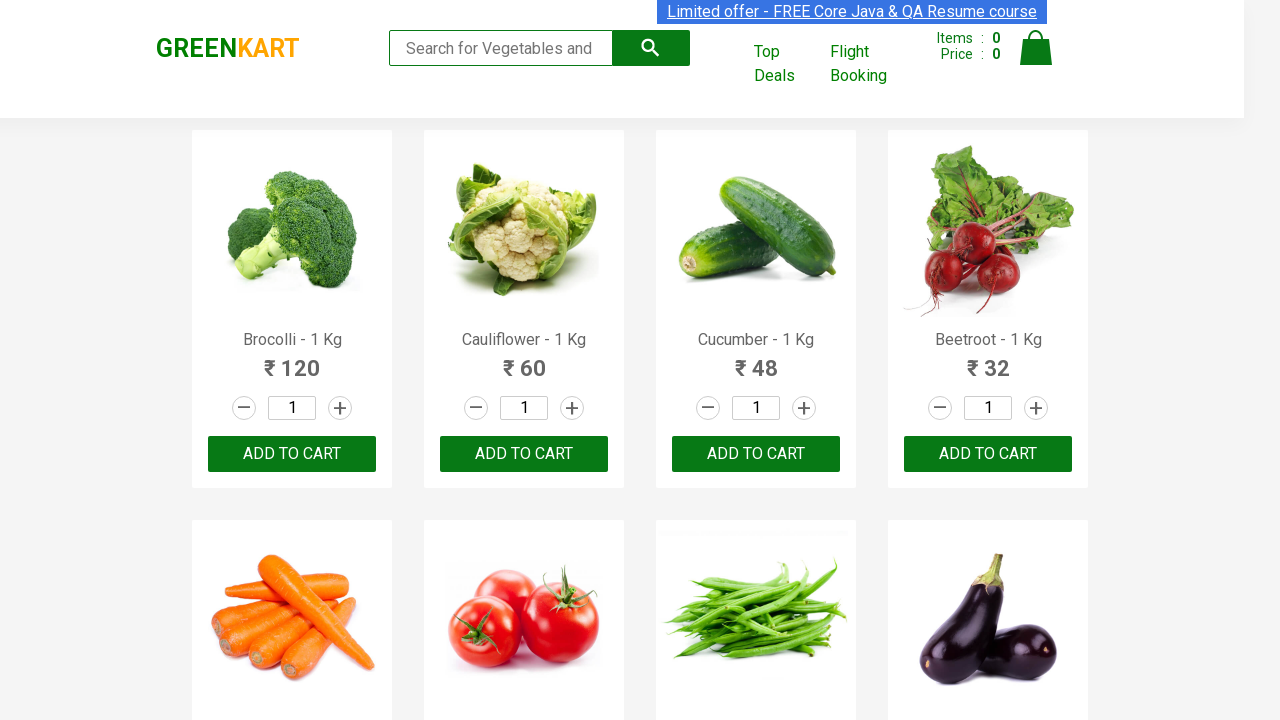

Refreshed the current page
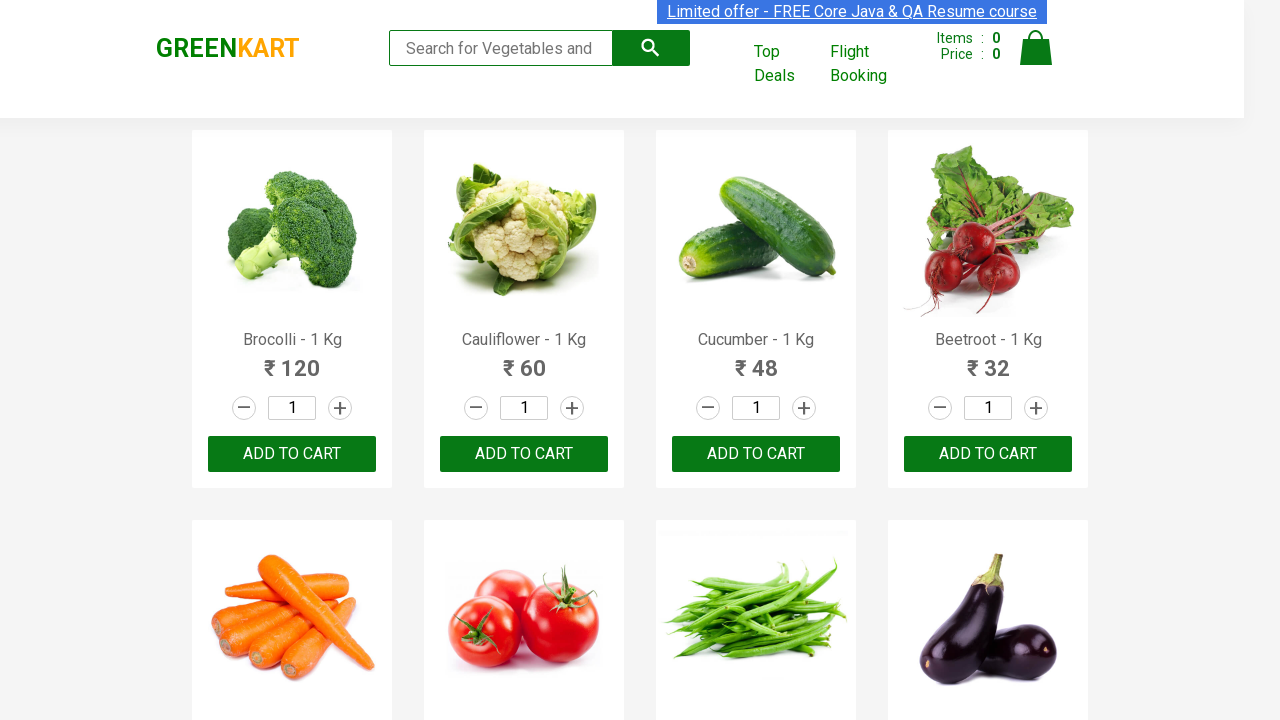

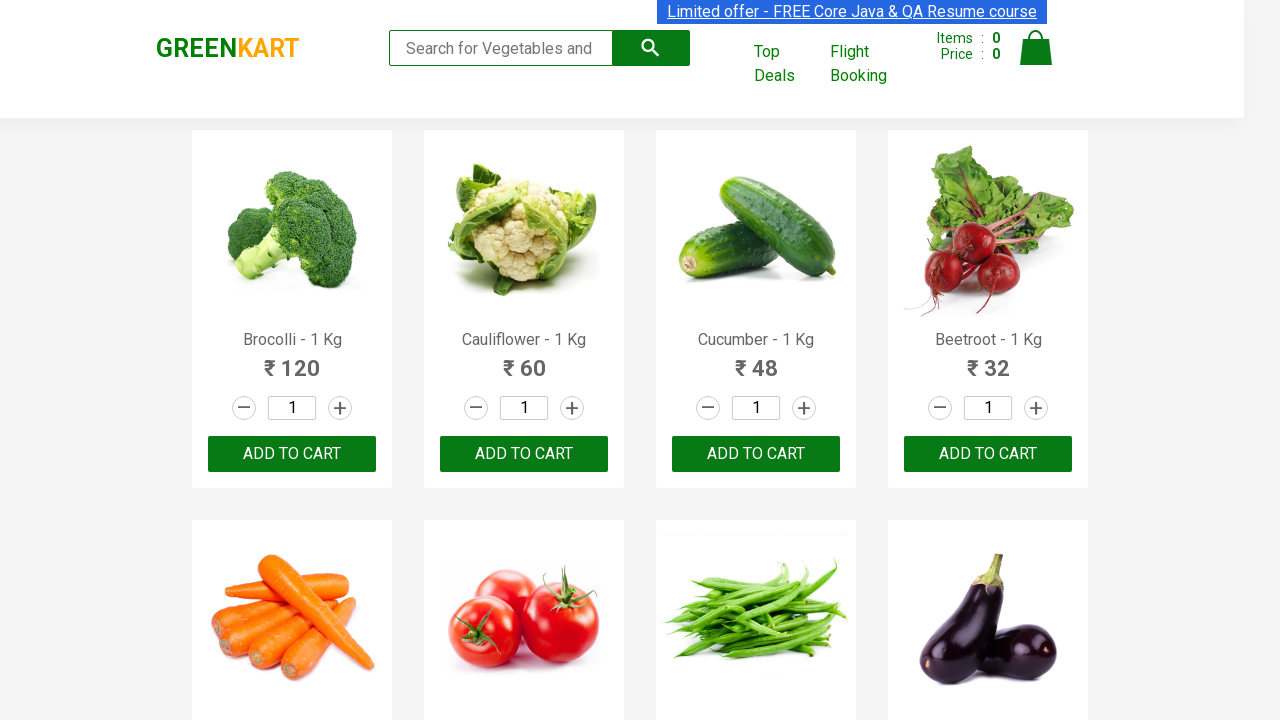